Tests a slow calculator by setting a 45-second computation delay, performing the calculation 7 + 8, and verifying the result equals 15 after waiting for the delayed computation to complete.

Starting URL: https://bonigarcia.dev/selenium-webdriver-java/slow-calculator.html

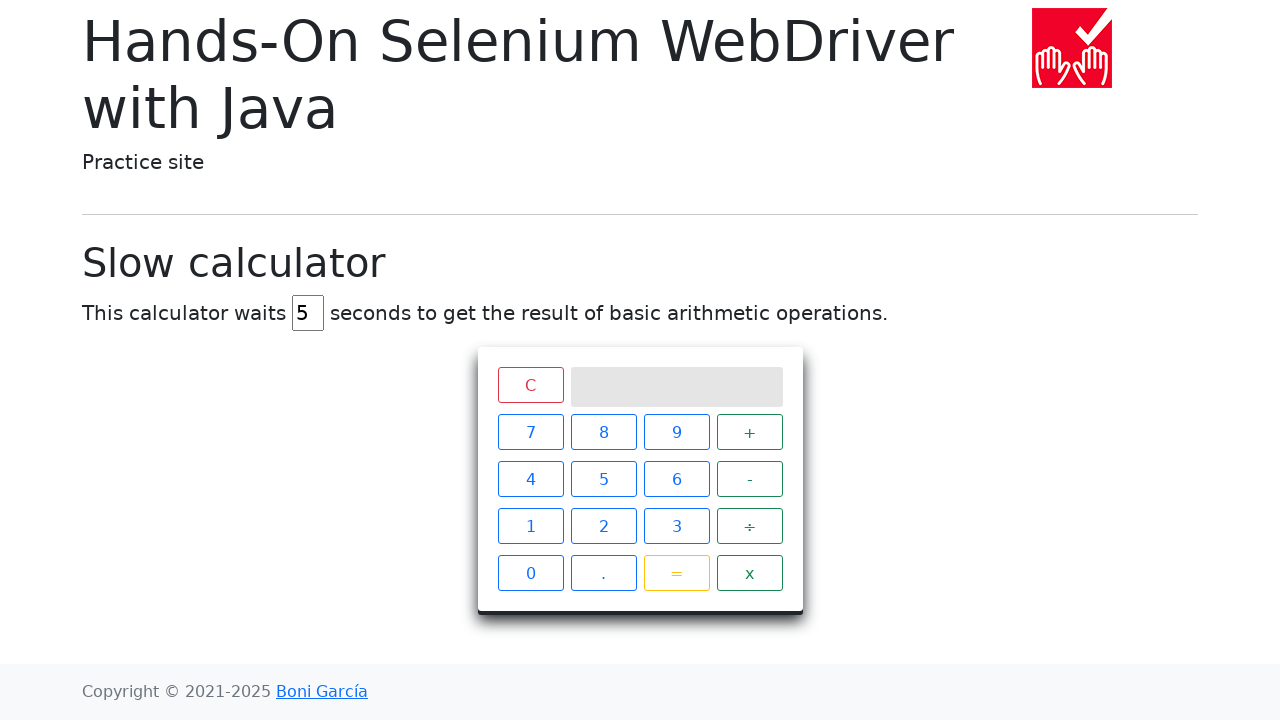

Located delay input field
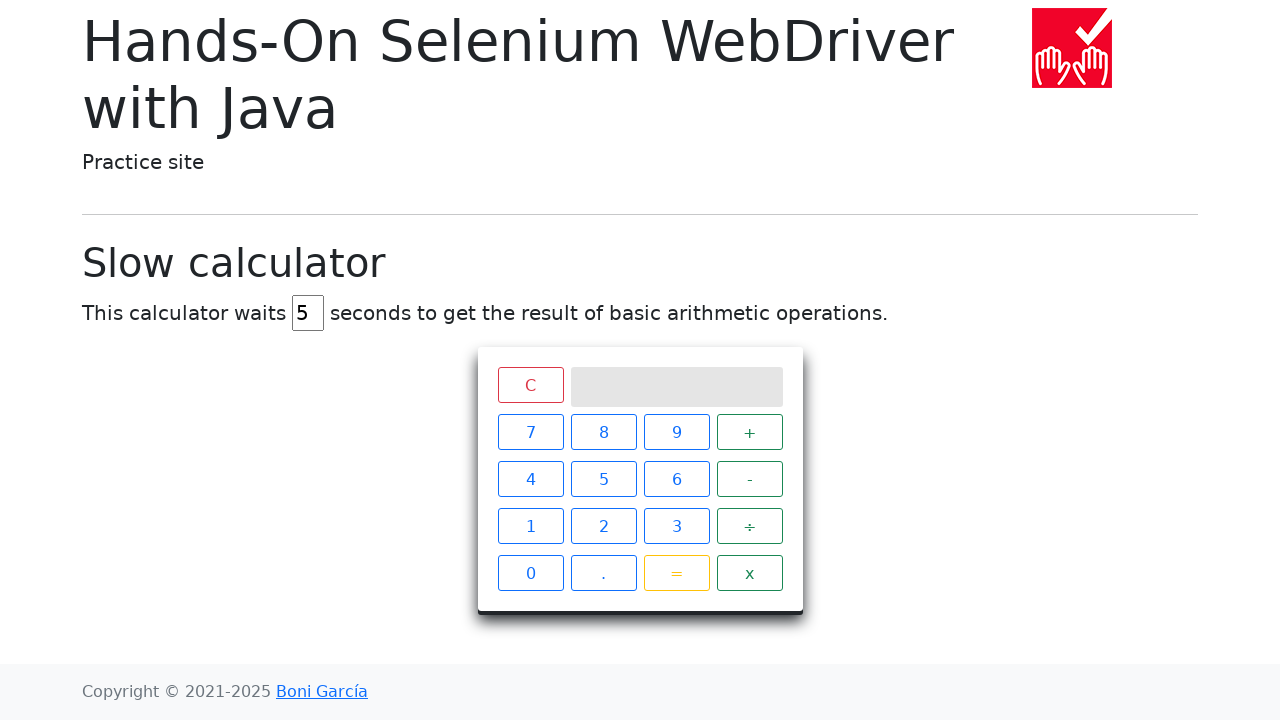

Cleared delay input field on #delay
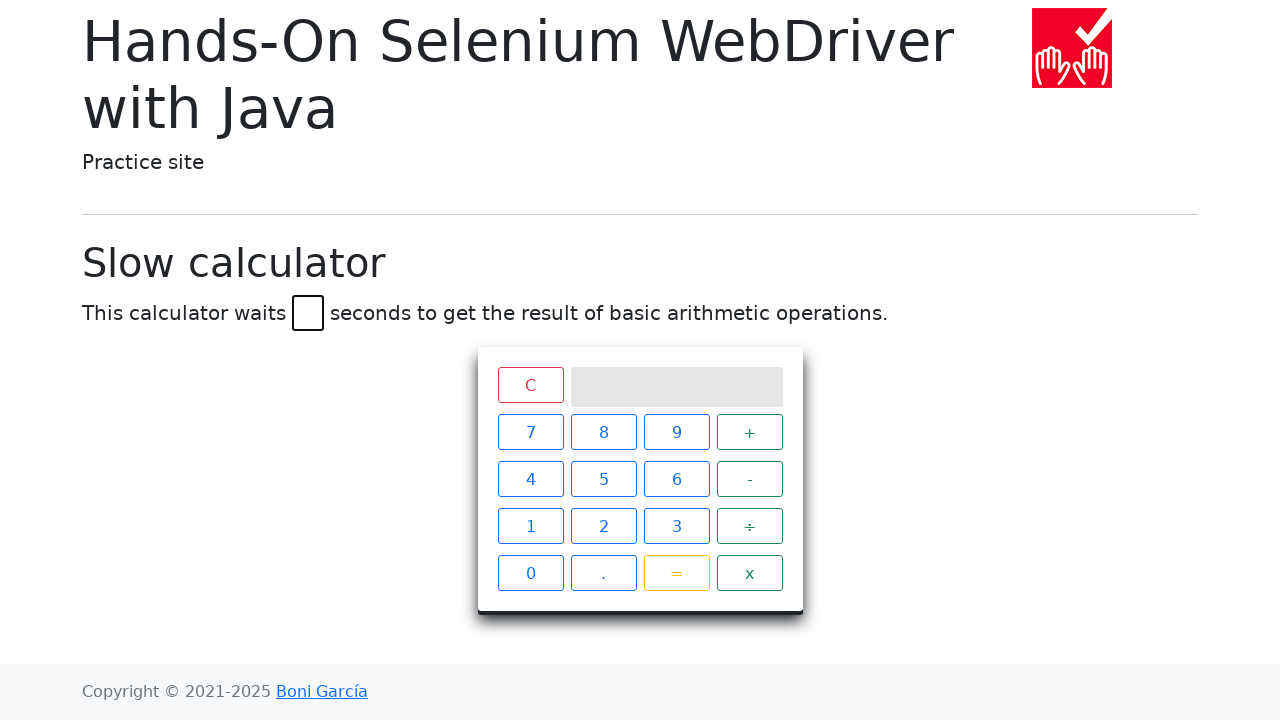

Set computation delay to 45 seconds on #delay
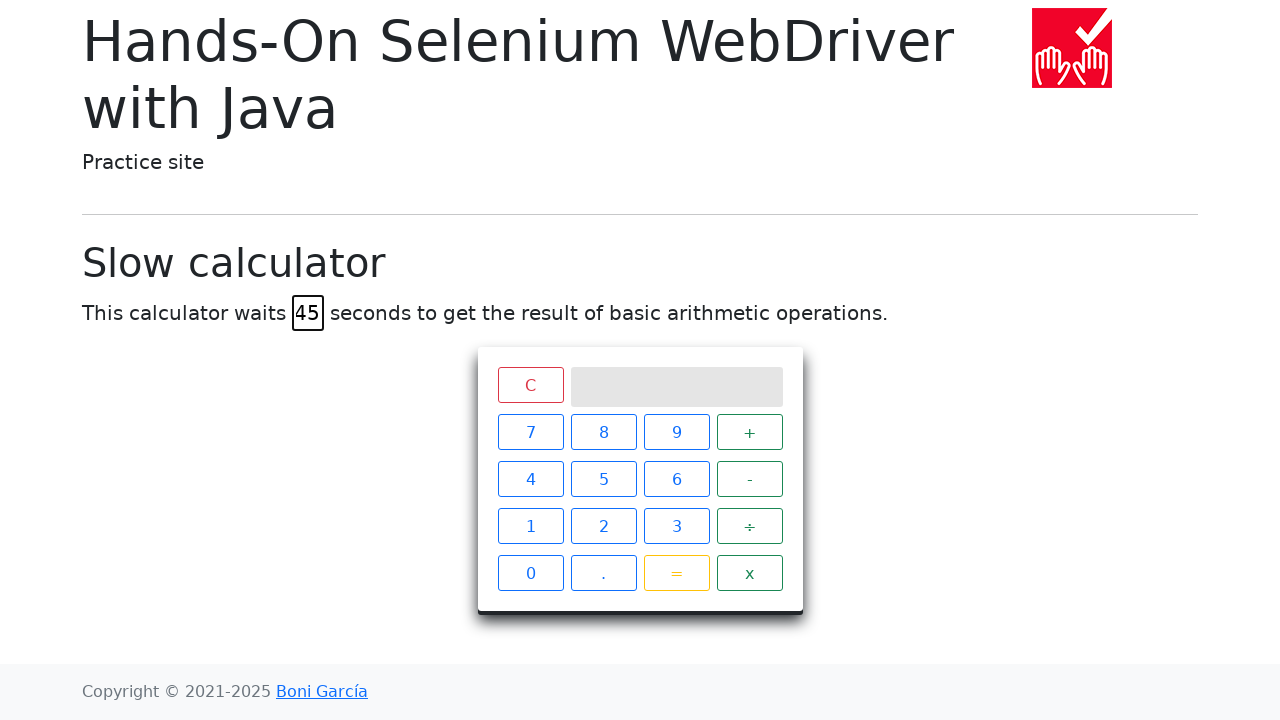

Clicked button 7 at (530, 432) on xpath=//span[text()='7']
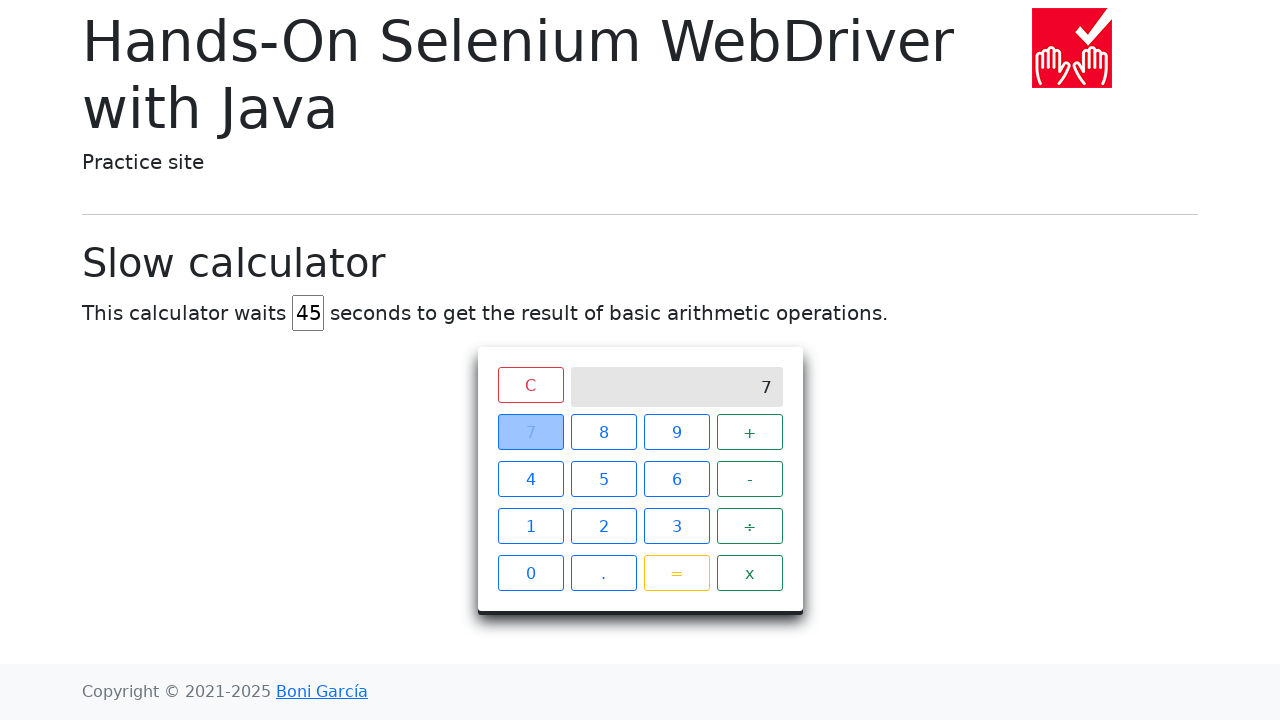

Clicked plus button at (750, 432) on xpath=//span[text()='+']
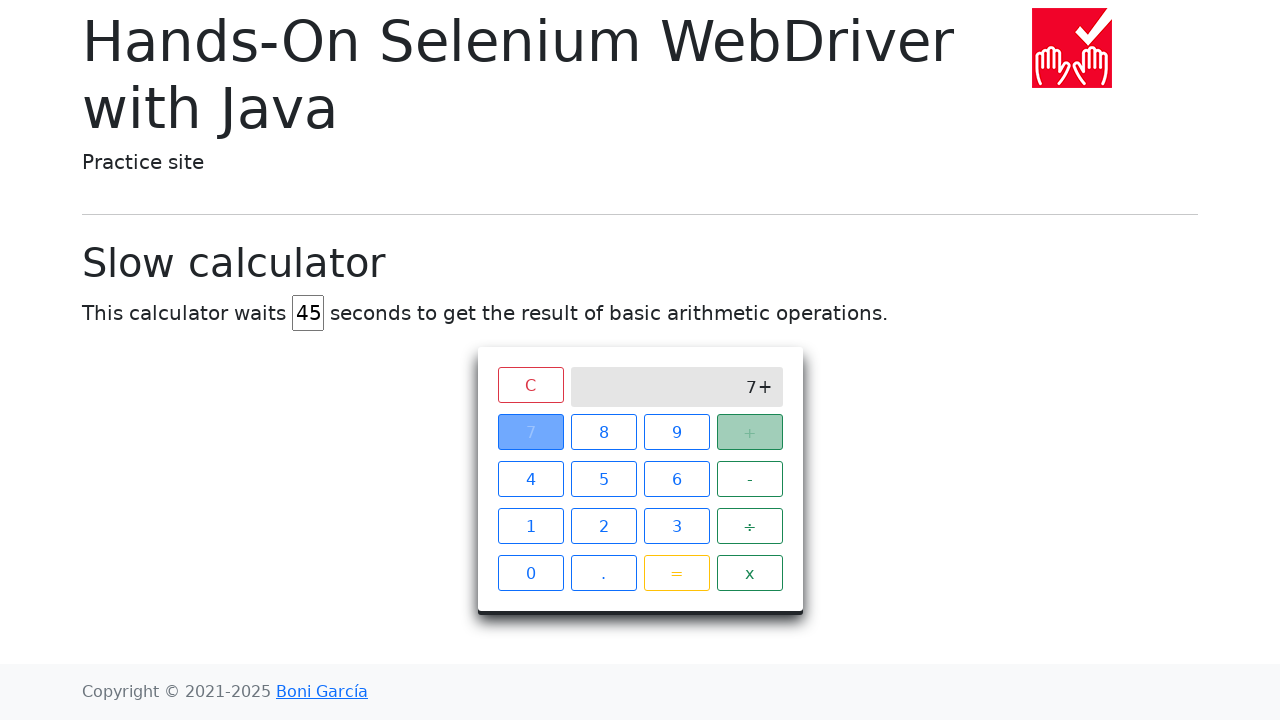

Clicked button 8 at (604, 432) on xpath=//span[text()='8']
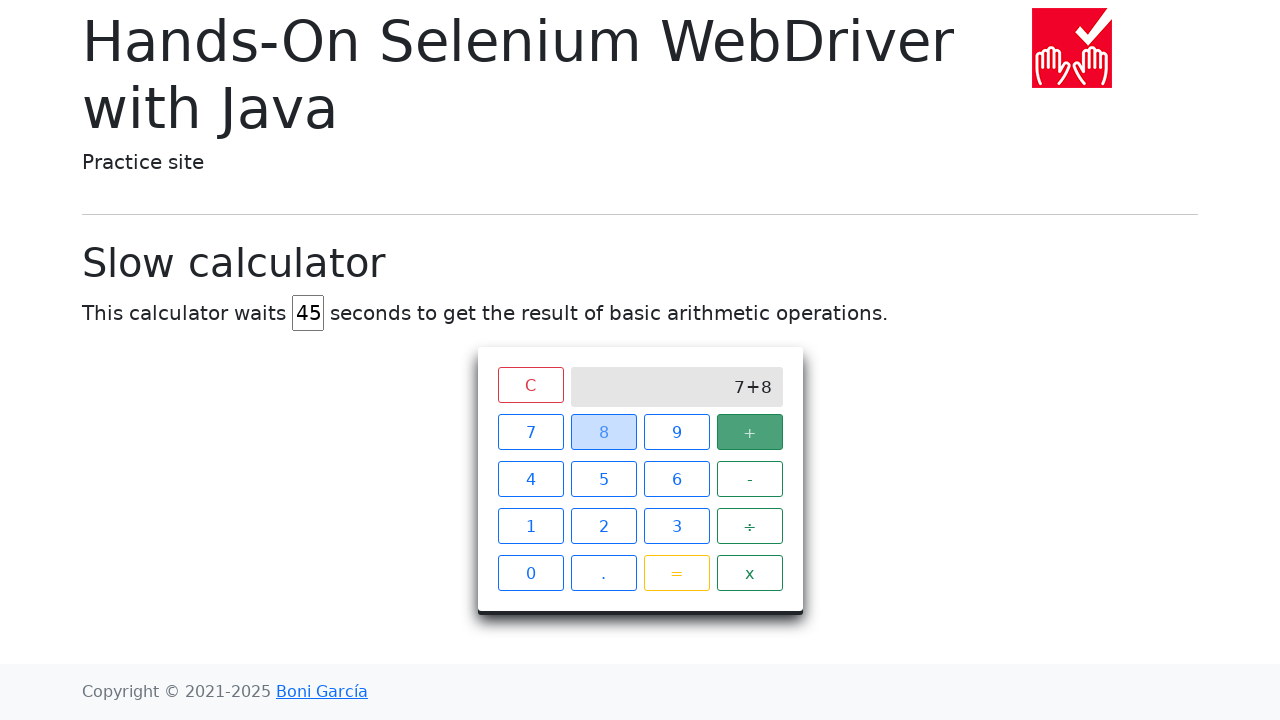

Clicked equals button to execute calculation at (676, 573) on xpath=//span[text()='=']
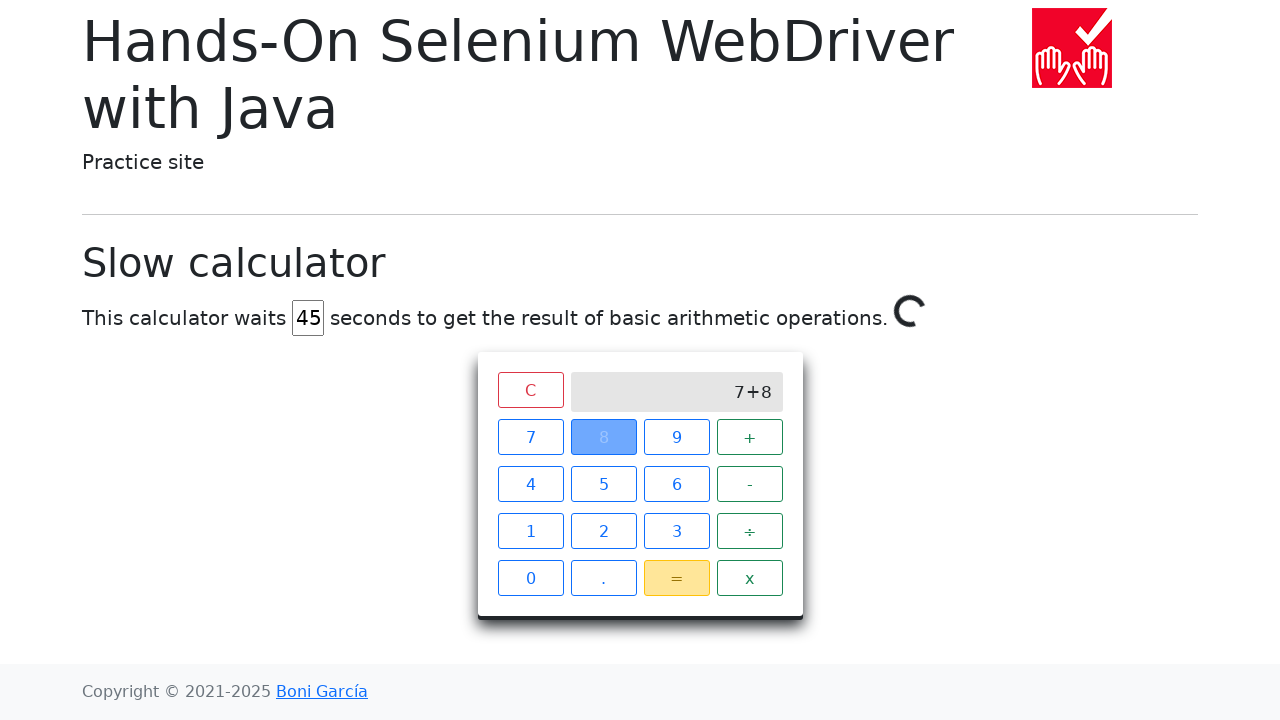

Waited for delayed calculation to complete and result '15' to appear
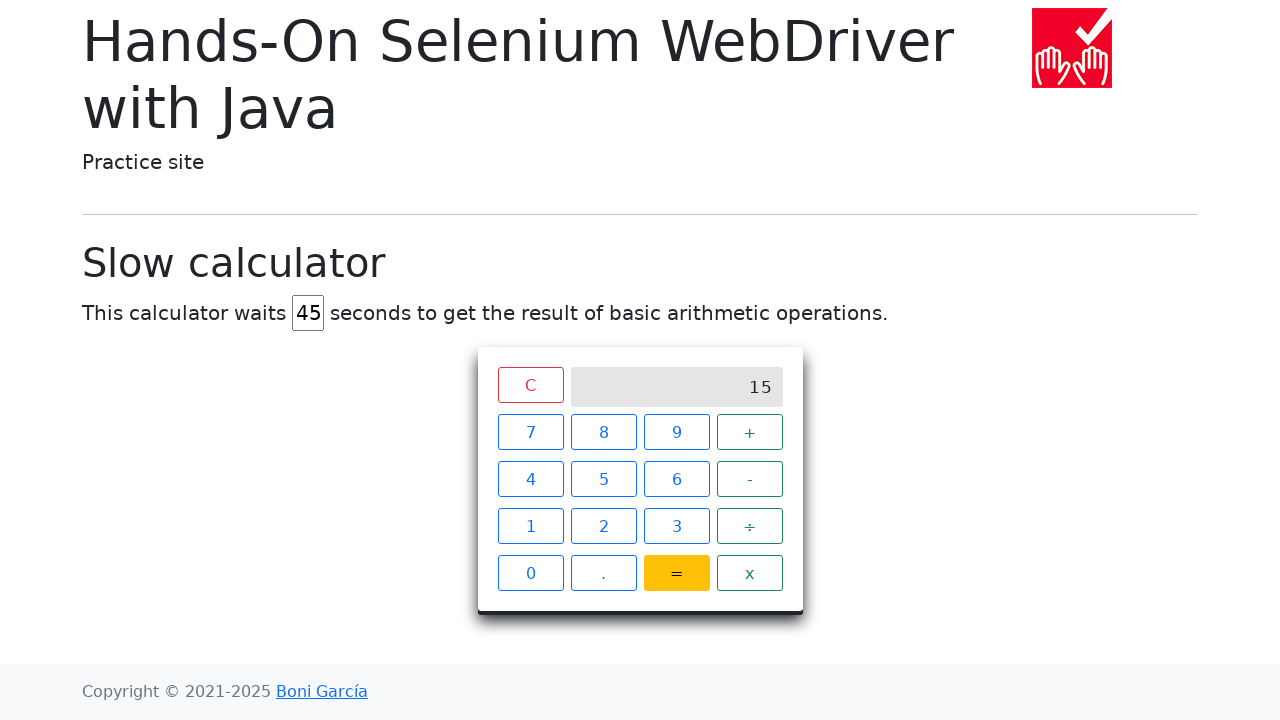

Retrieved result from calculator screen
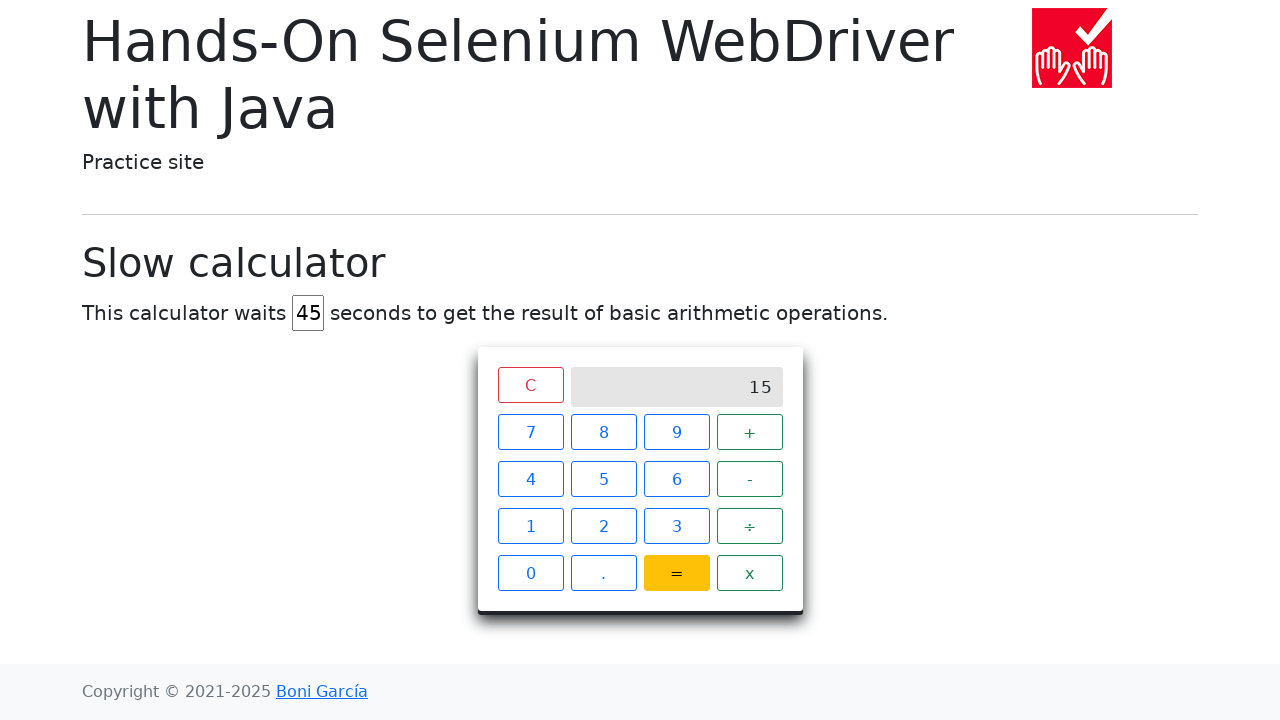

Verified that calculation result equals 15
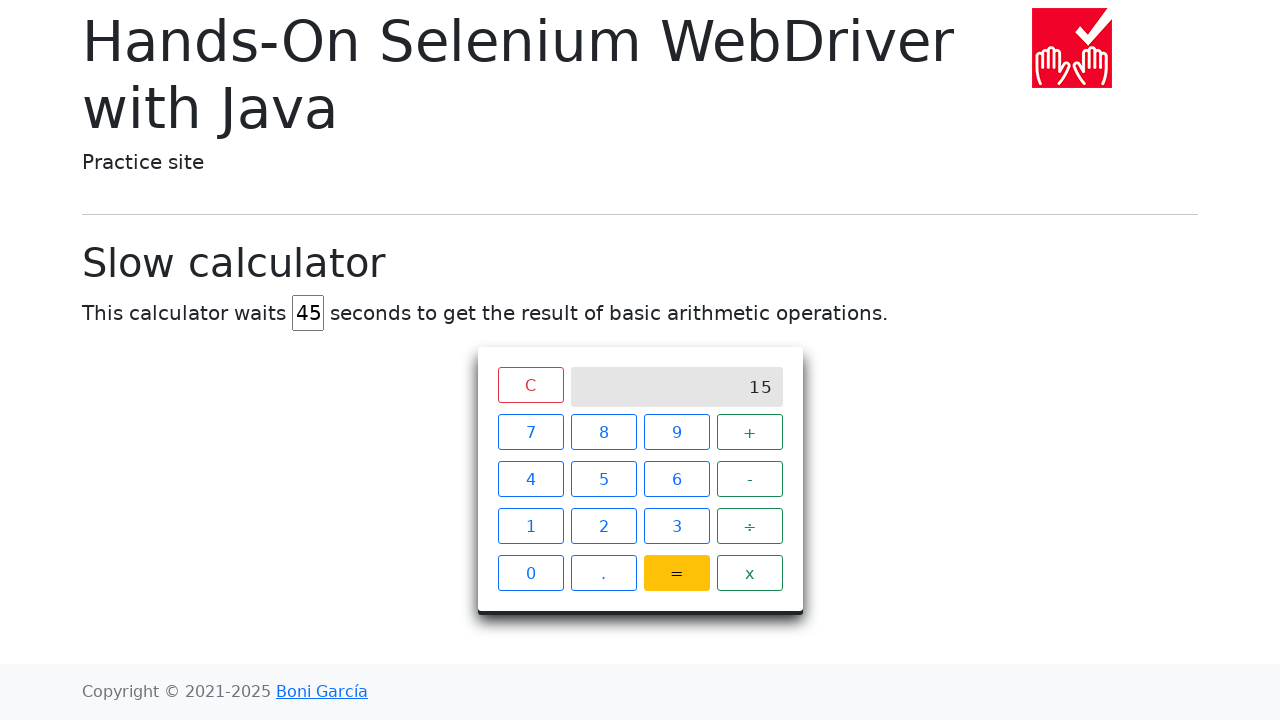

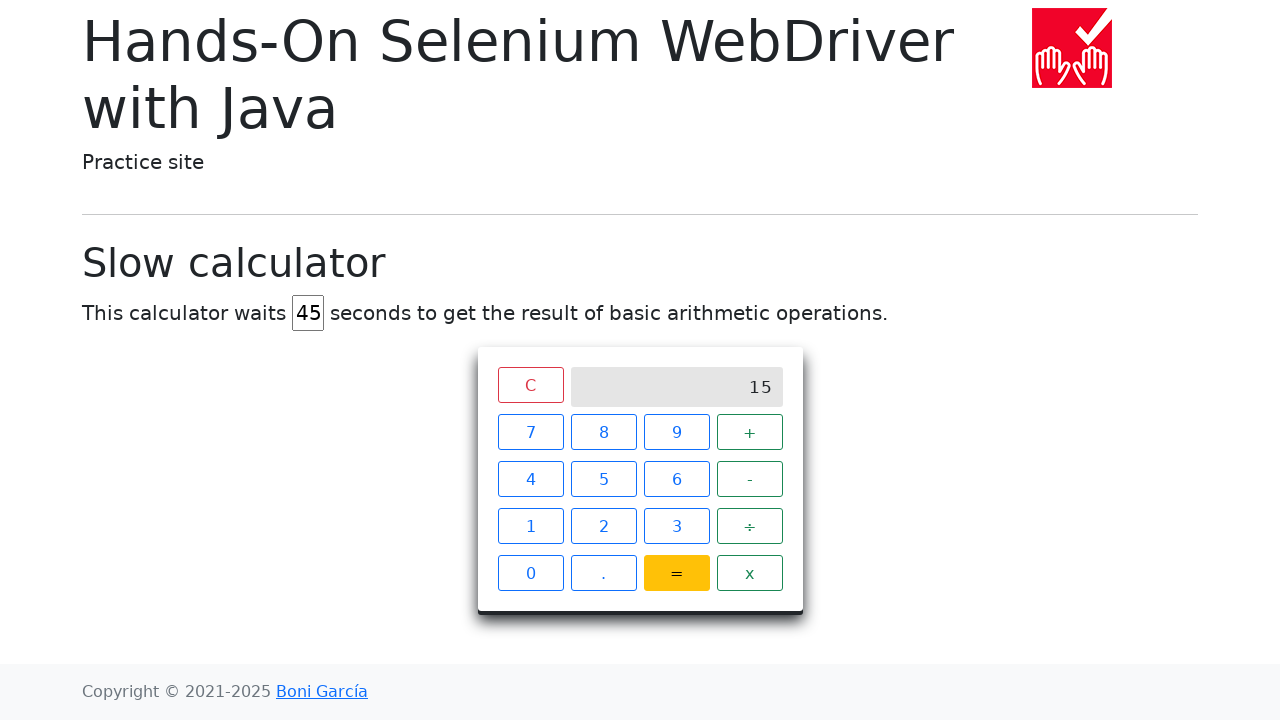